Tests drag and drop functionality on jQuery UI demo page by dragging an element and dropping it onto a target area within an iframe

Starting URL: https://jqueryui.com/droppable/

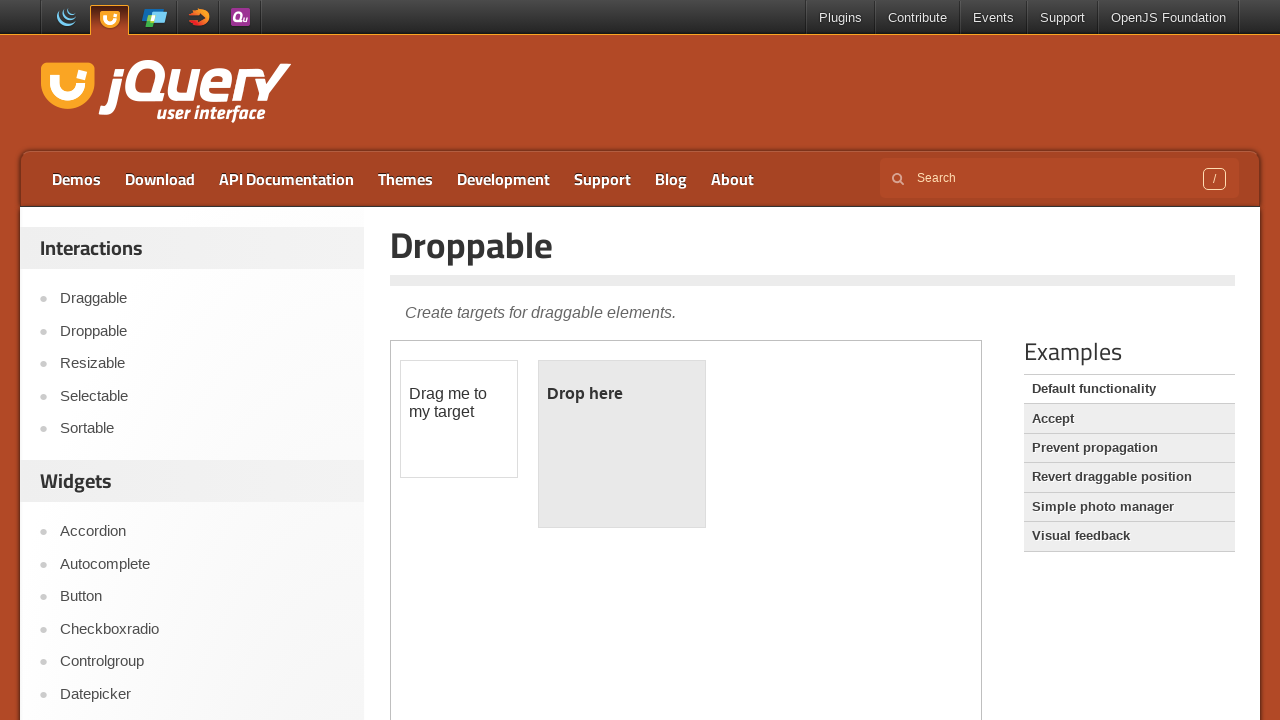

Located demo iframe containing draggable elements
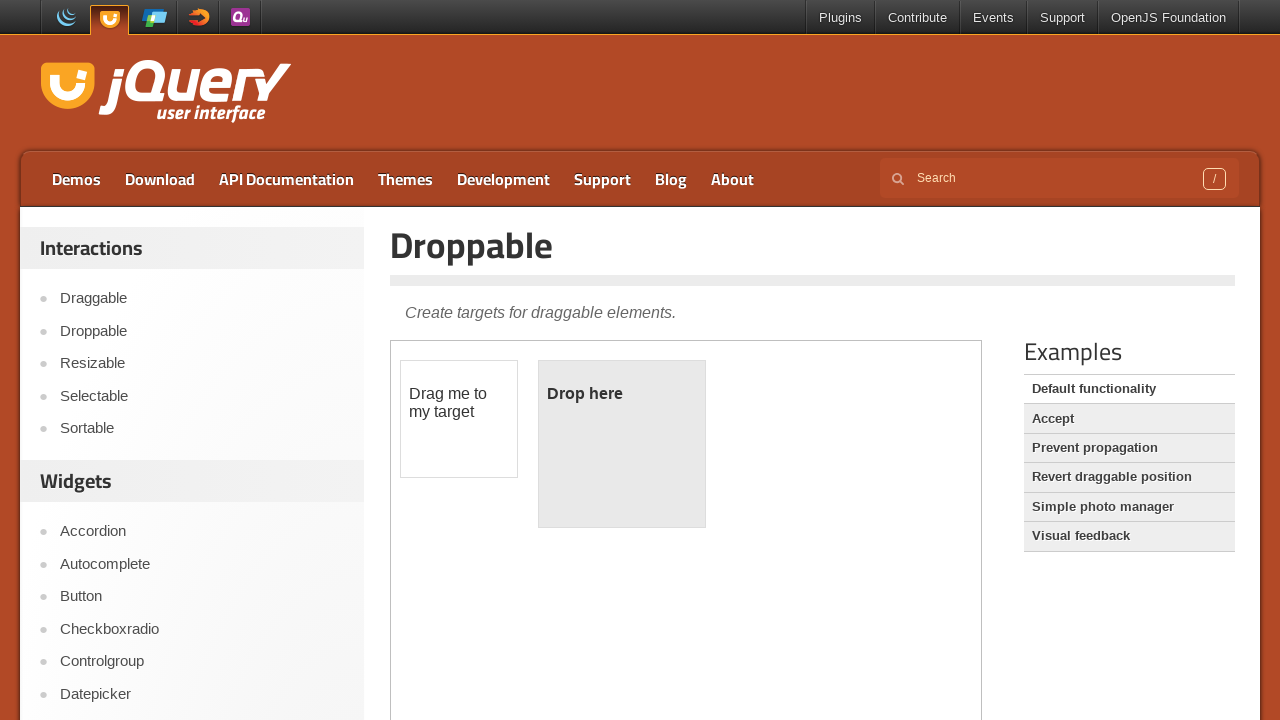

Located draggable element with id 'draggable'
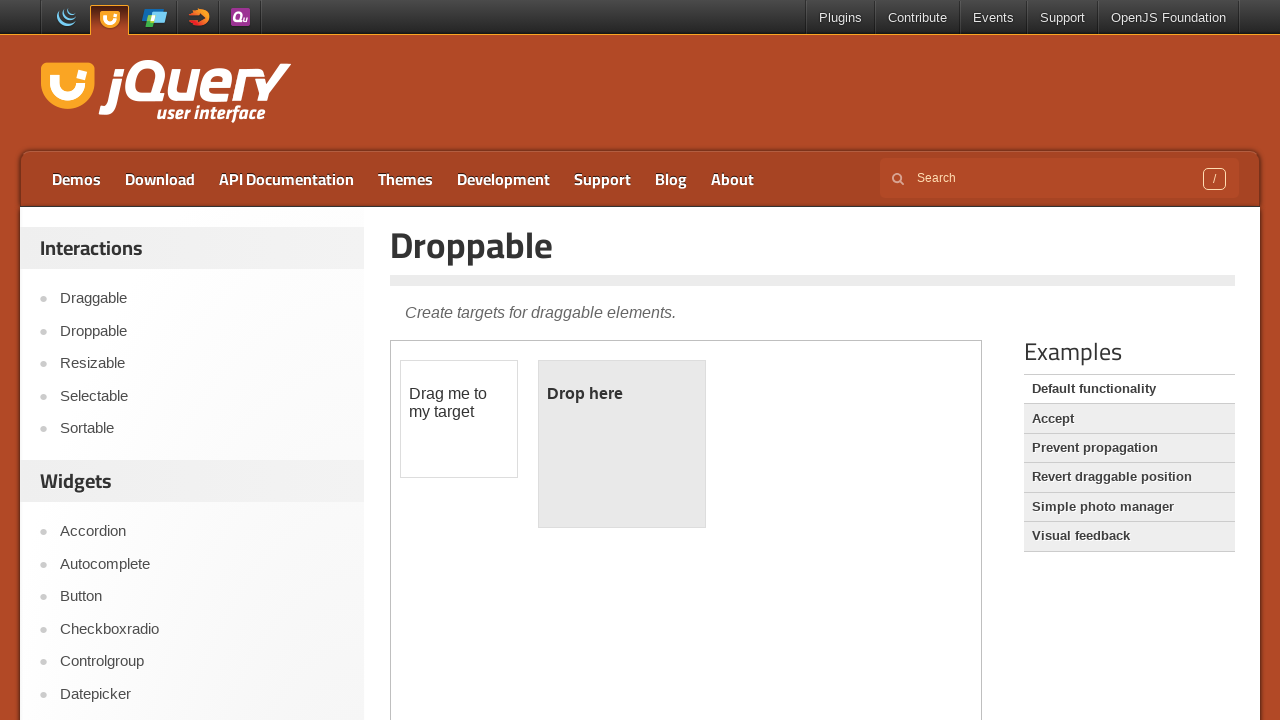

Located droppable target element with id 'droppable'
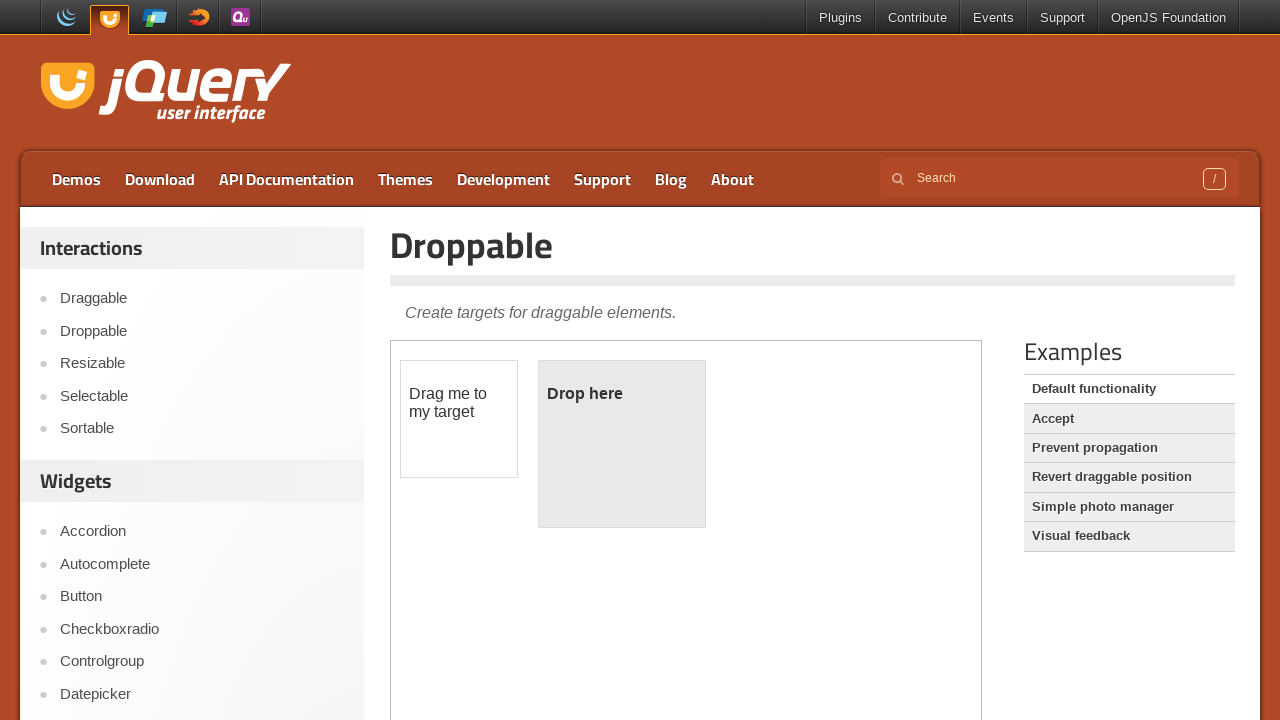

Draggable element became visible
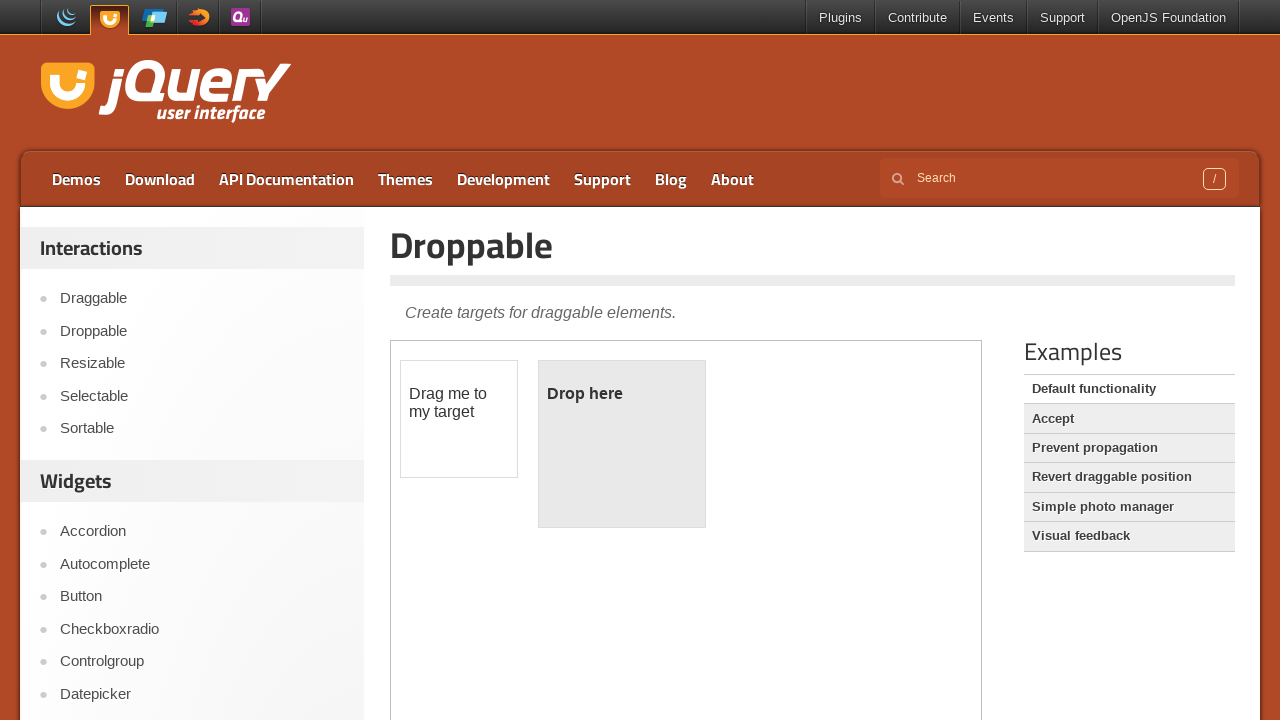

Droppable target element became visible
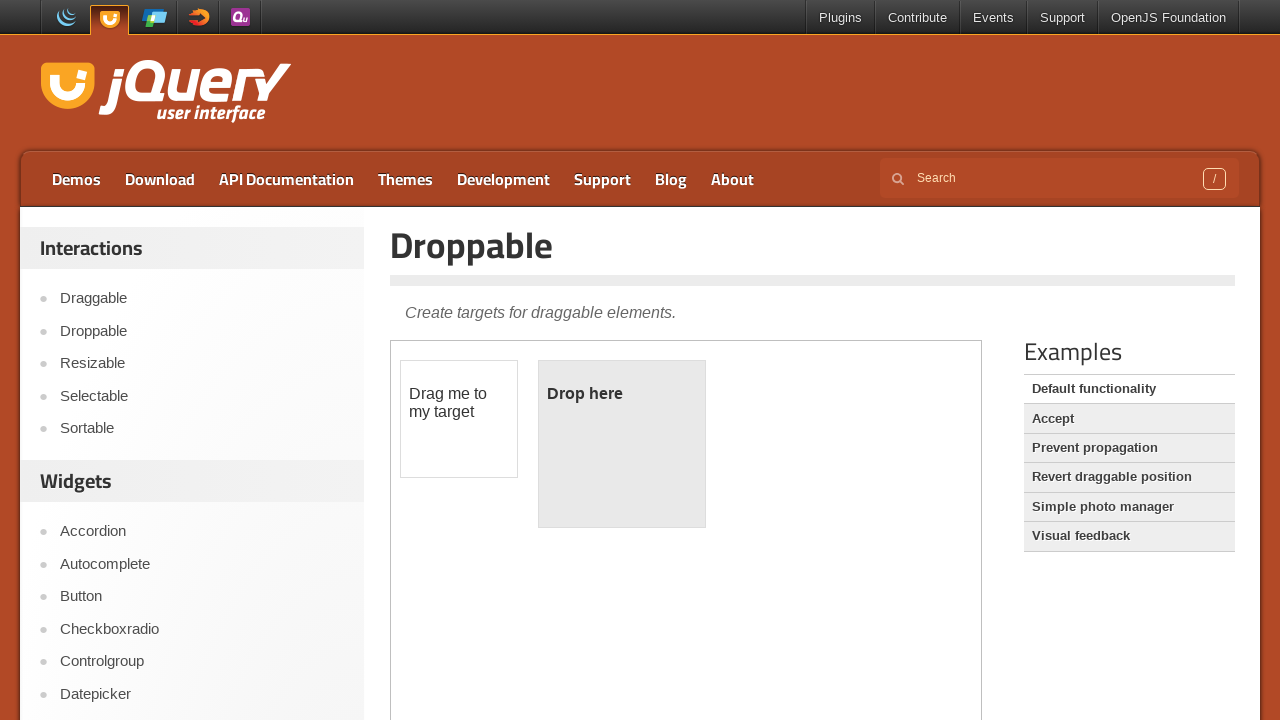

Dragged element onto droppable target area at (622, 444)
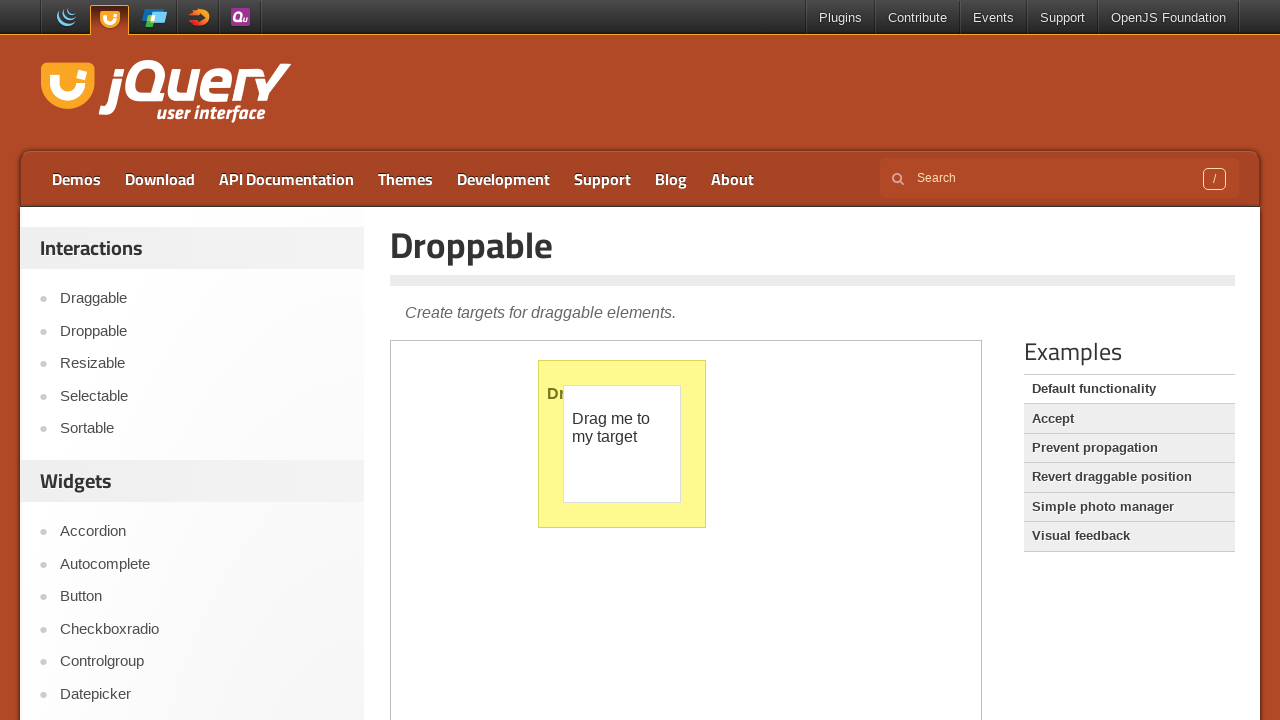

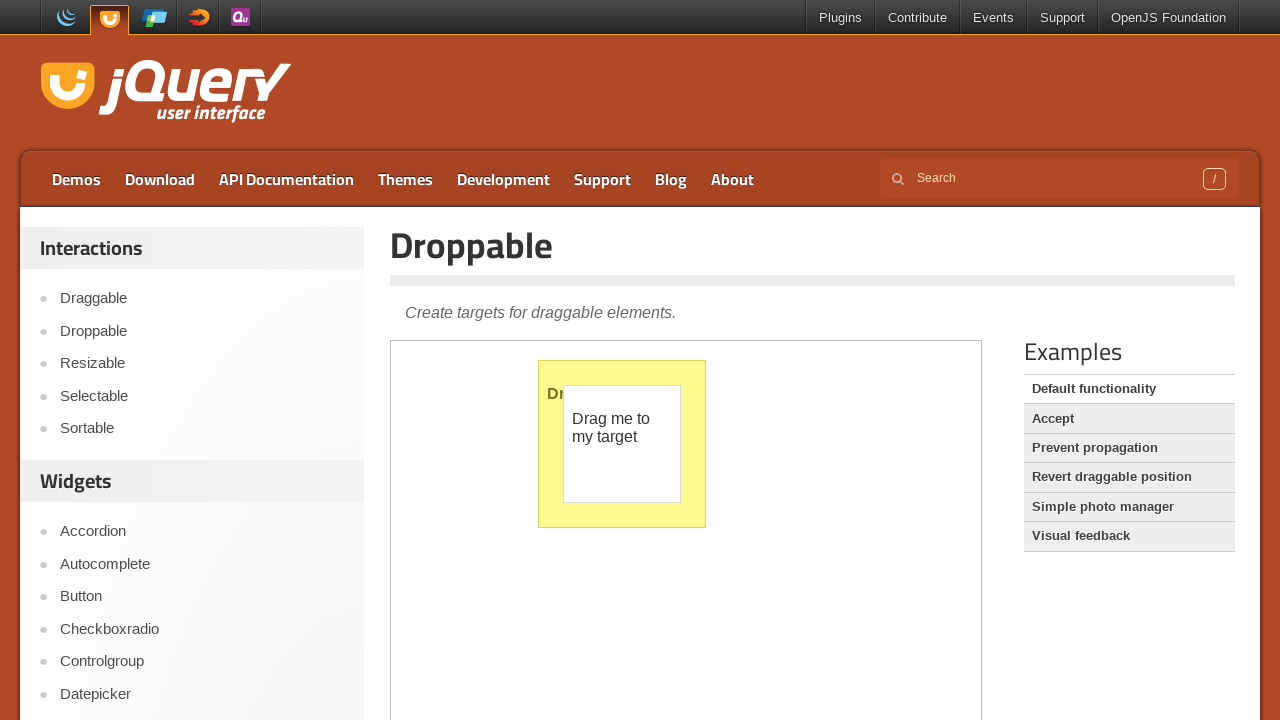